Tests mouse actions by right-clicking on a designated area to trigger an alert, verifying the alert text, then clicking a link that opens a new tab and verifying the content on the new page.

Starting URL: https://the-internet.herokuapp.com/context_menu

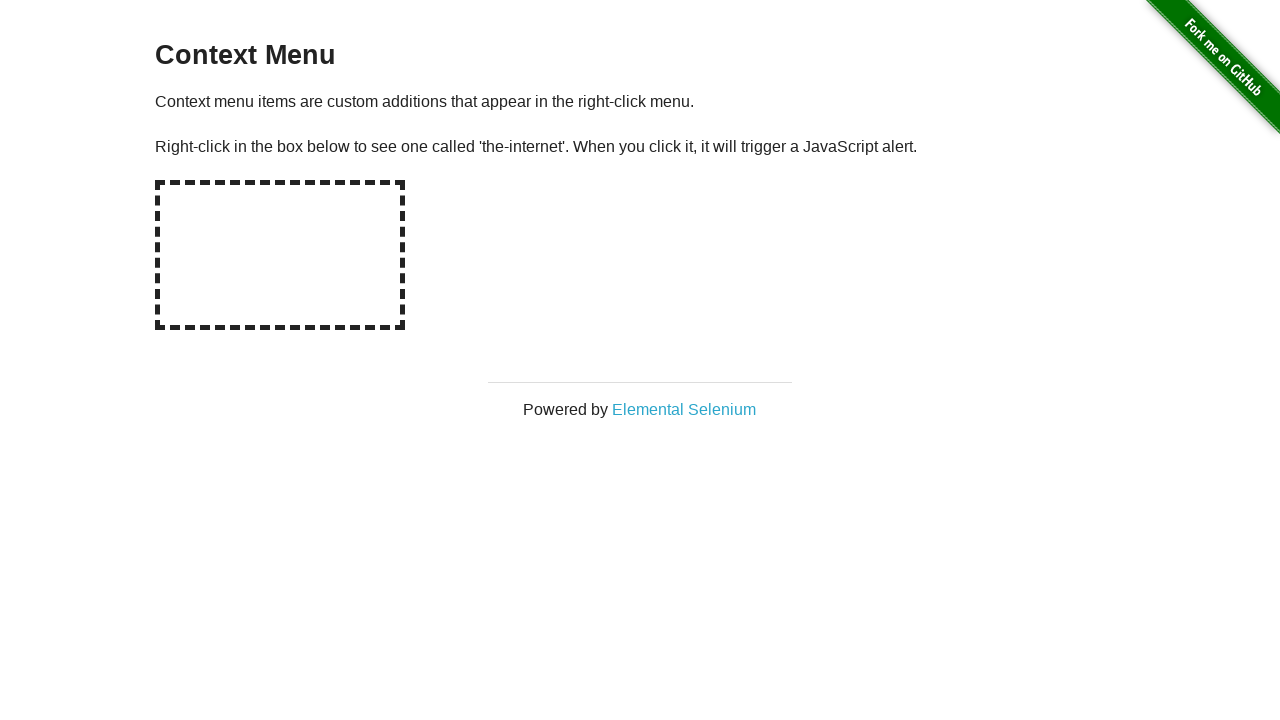

Right-clicked on the hot-spot area to trigger context menu at (280, 255) on #hot-spot
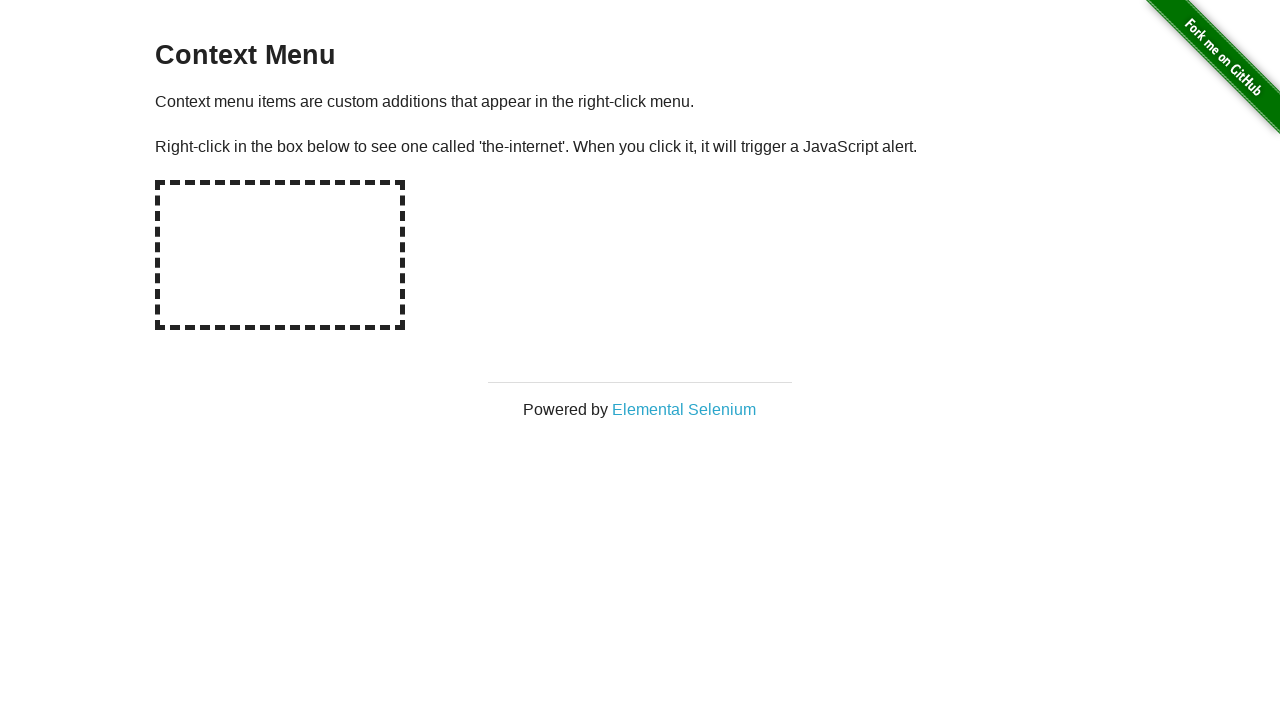

Right-clicked on hot-spot again to trigger alert dialog at (280, 255) on #hot-spot
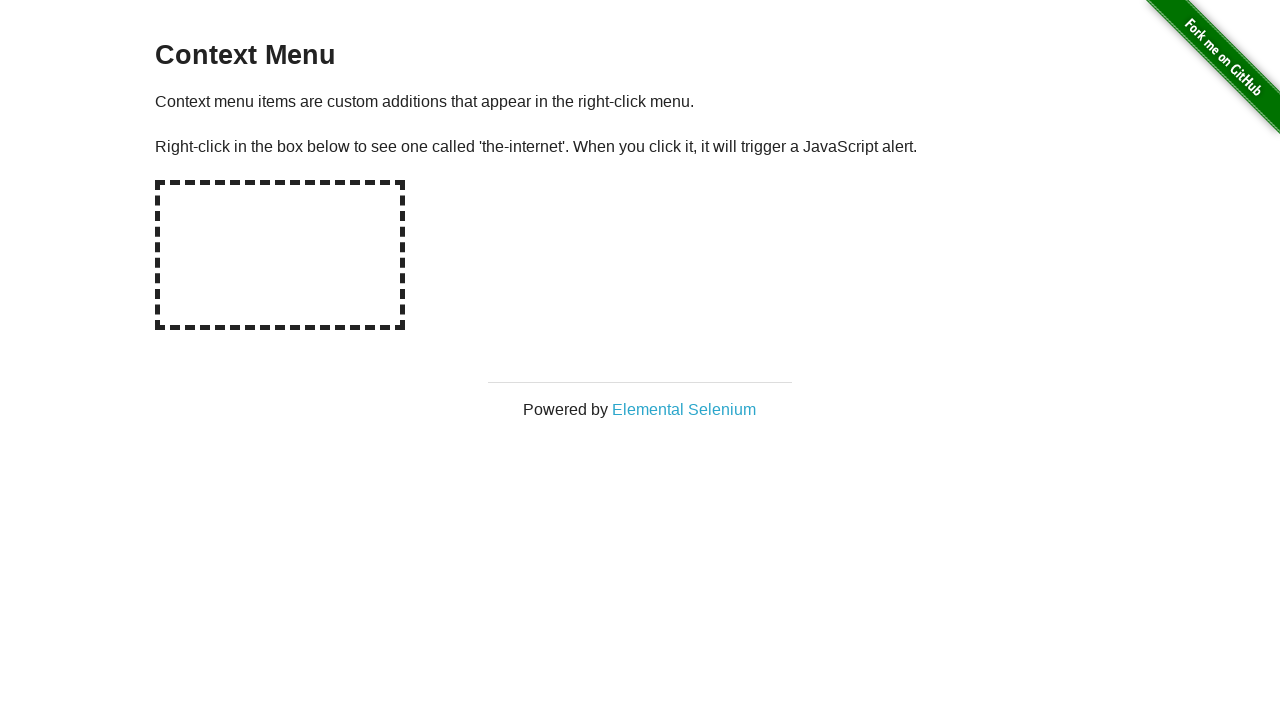

Waited for dialog to be handled
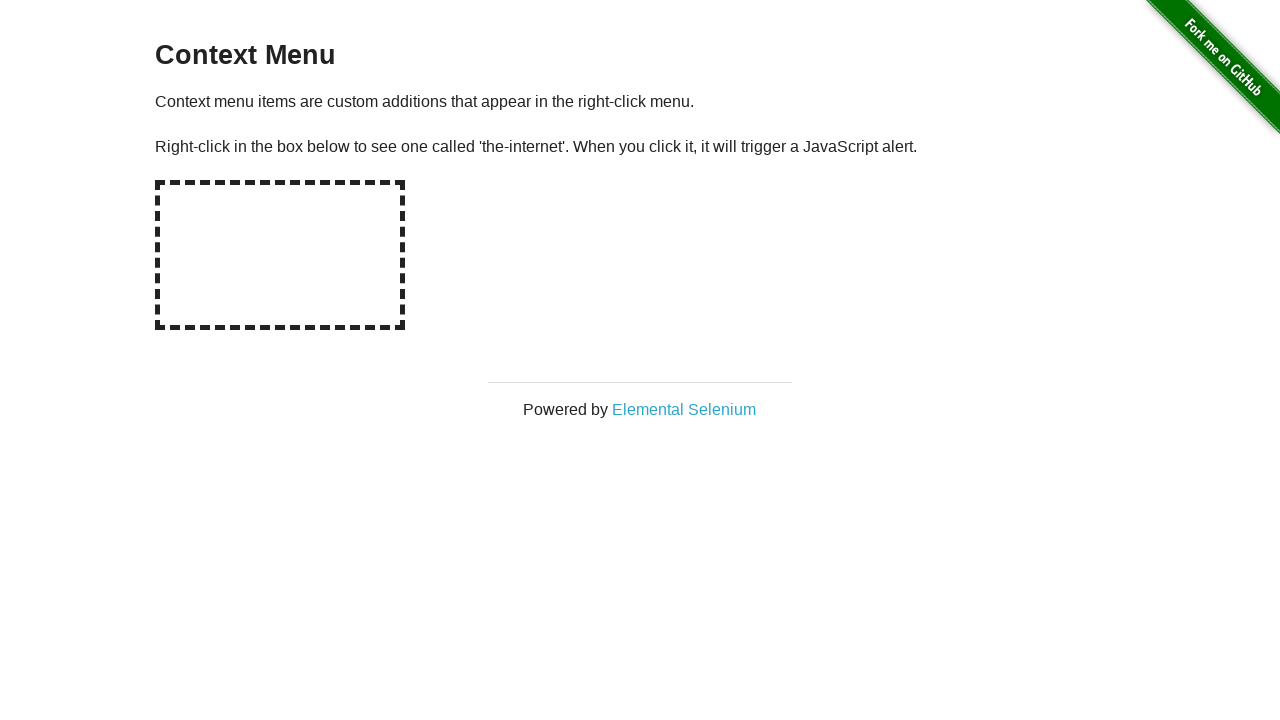

Clicked on Elemental Selenium link which opens in a new tab at (684, 409) on a:has-text('Elemental Selenium')
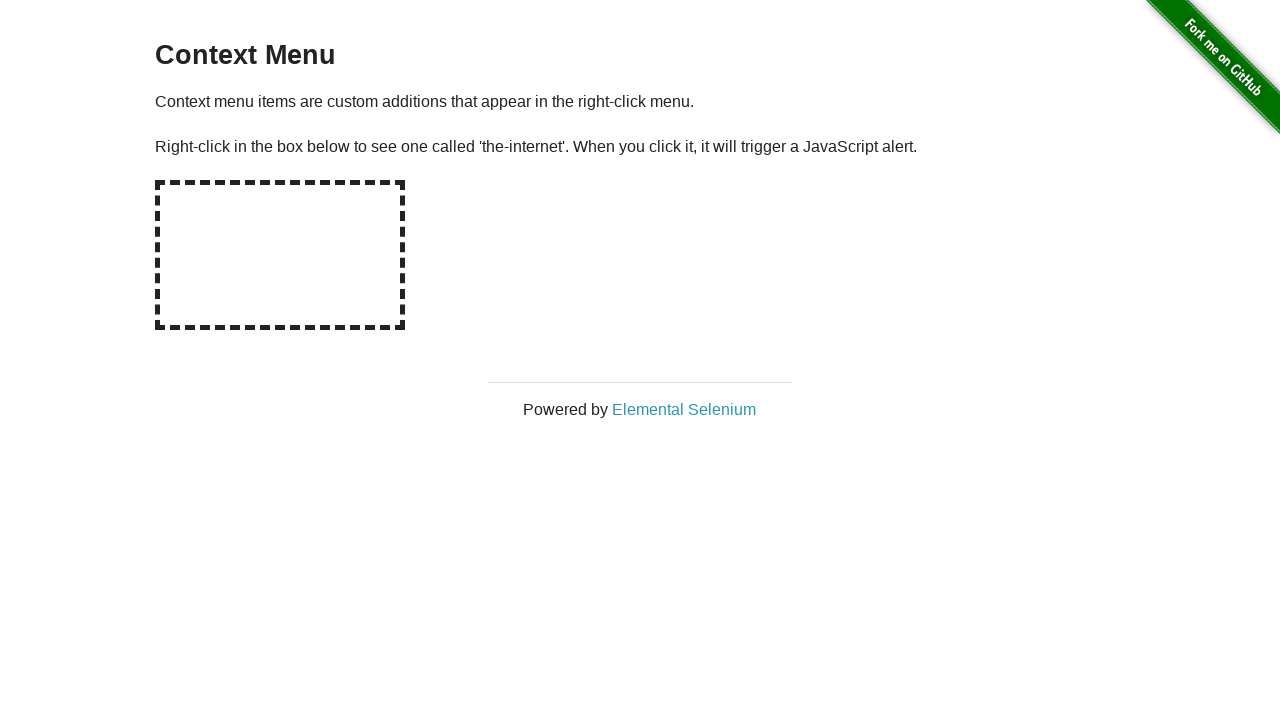

New page loaded and switched to it
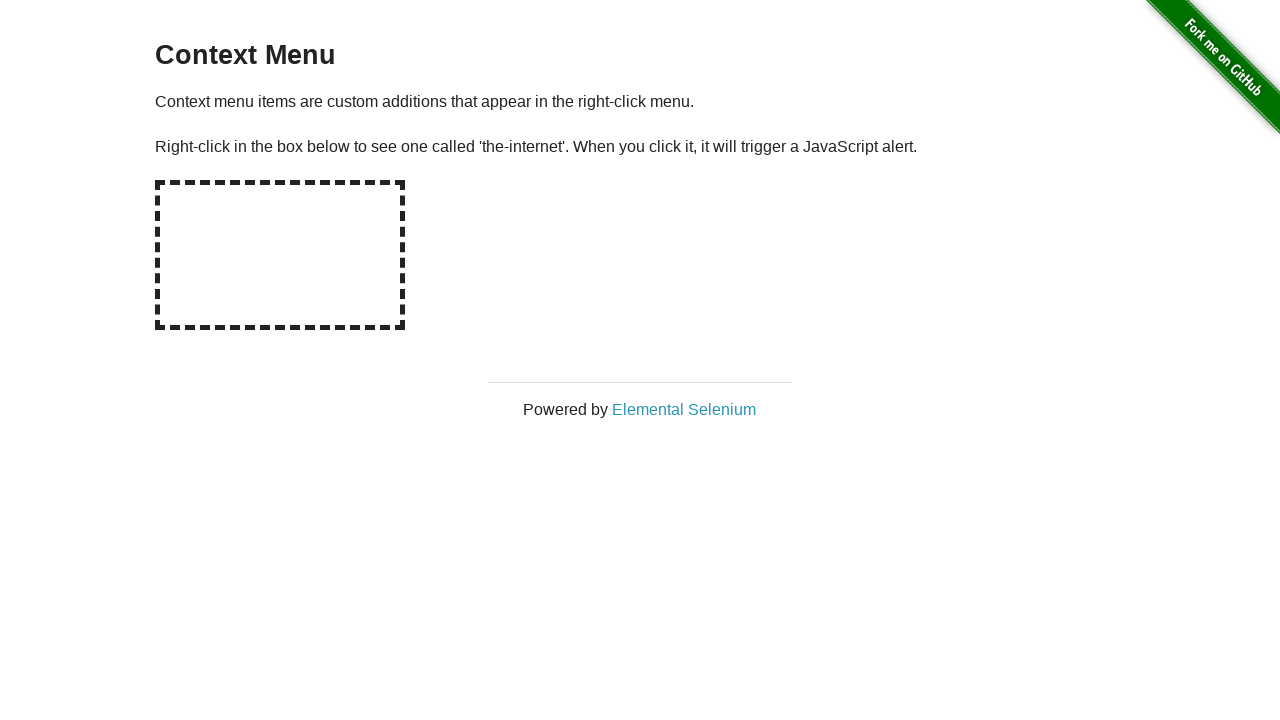

H1 element loaded on the new page
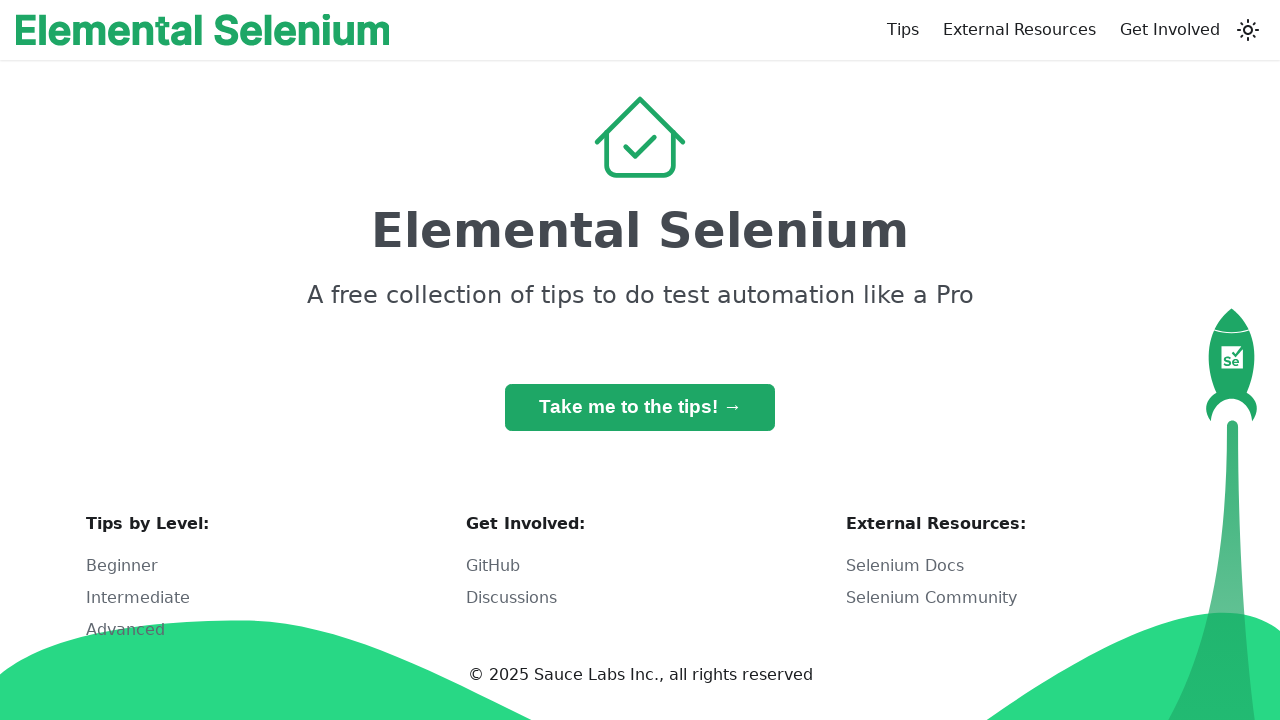

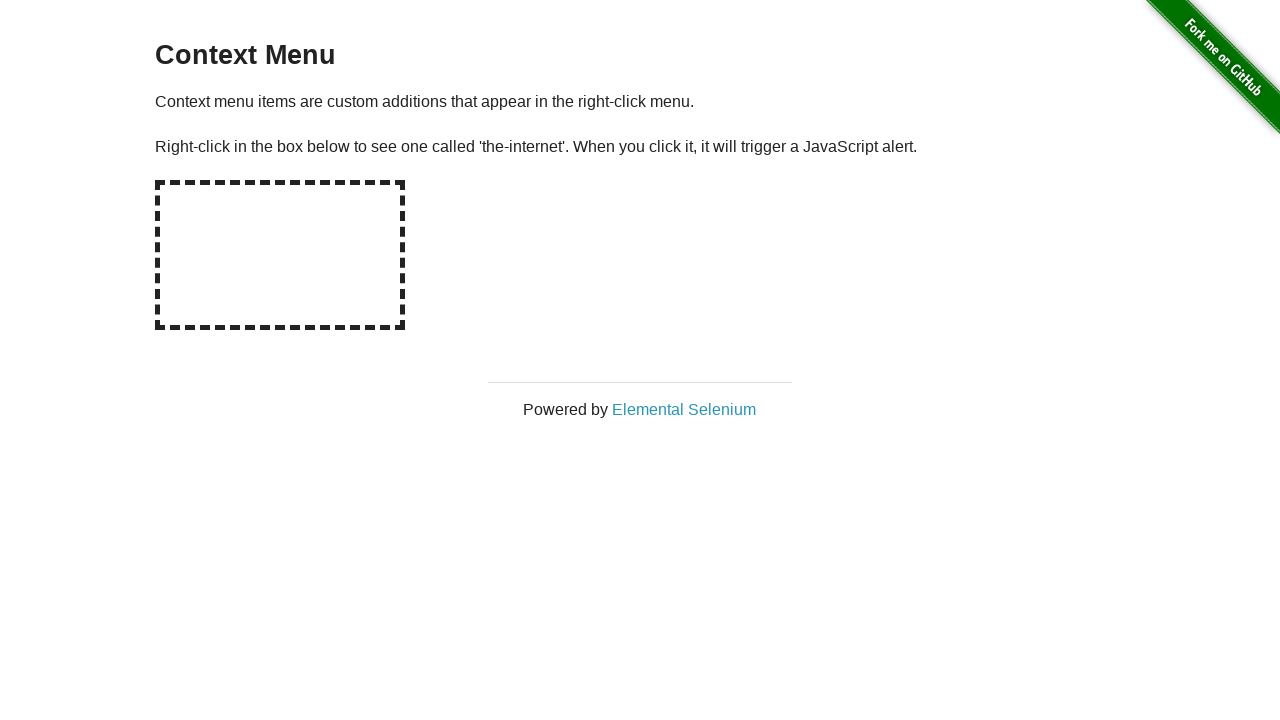